Navigates to the Demoblaze website and verifies the page has loaded by checking for page content

Starting URL: https://www.demoblaze.com/

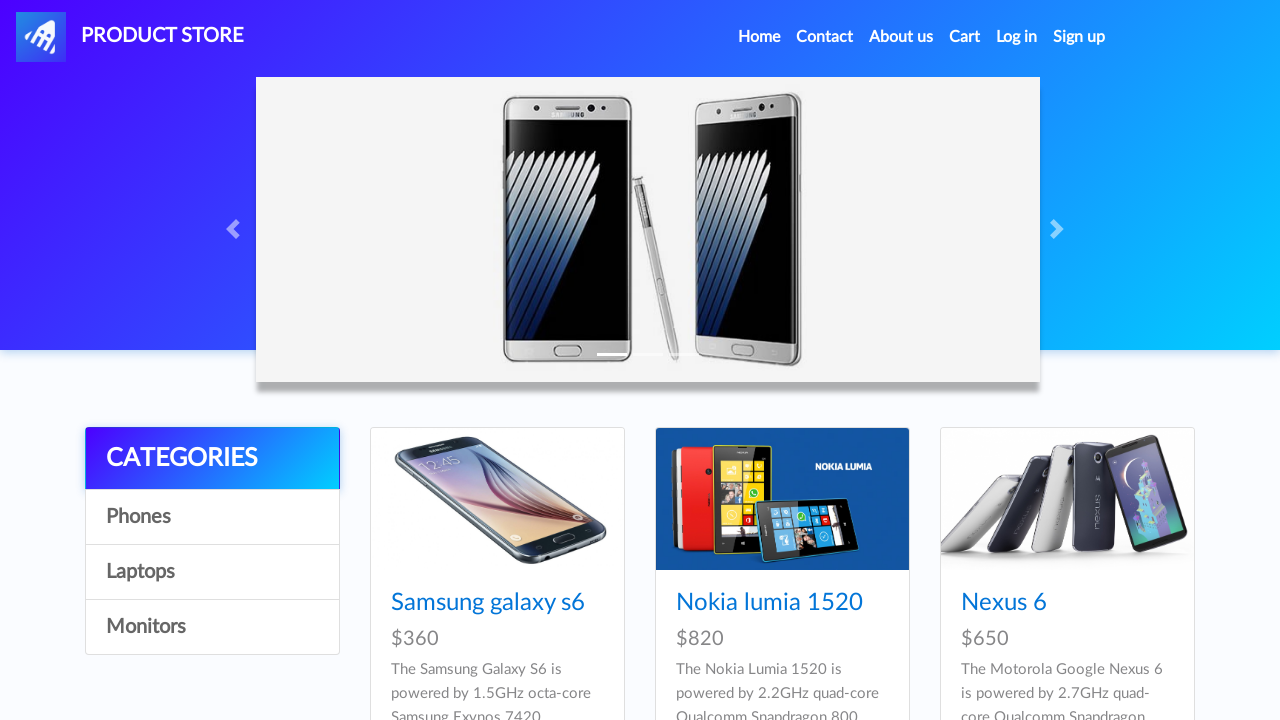

Waited for page to reach domcontentloaded state
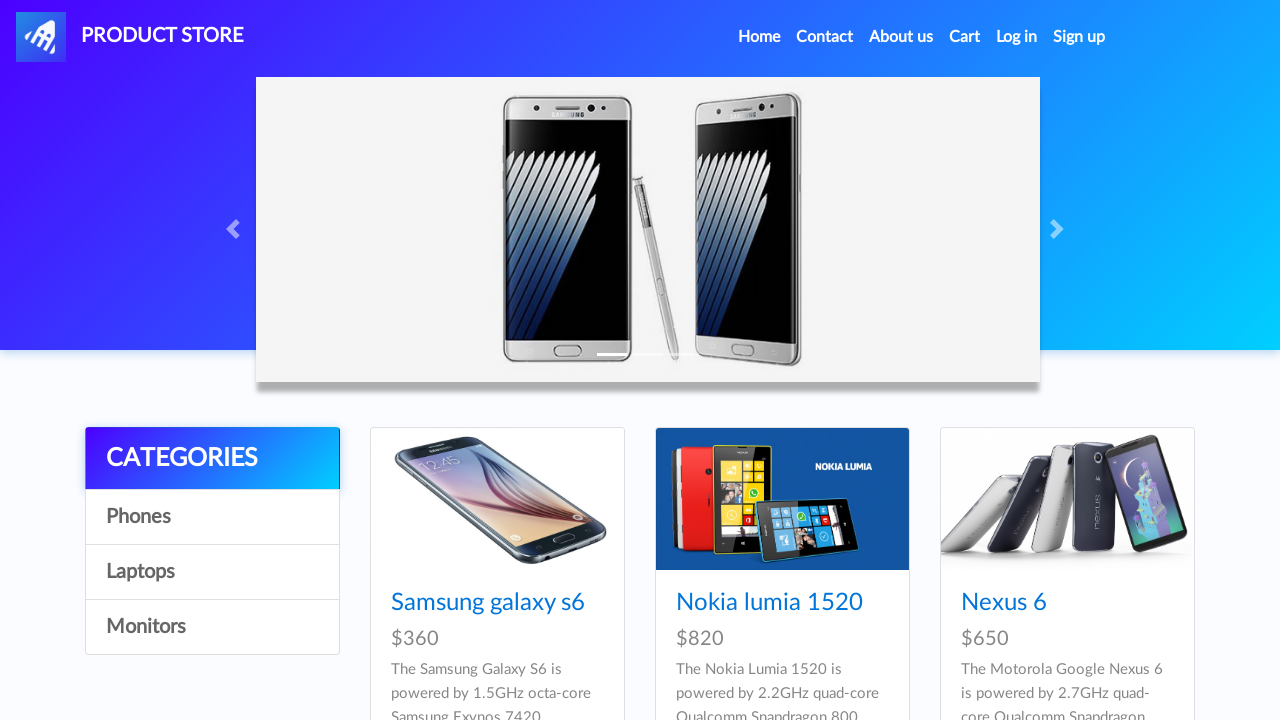

Retrieved page title
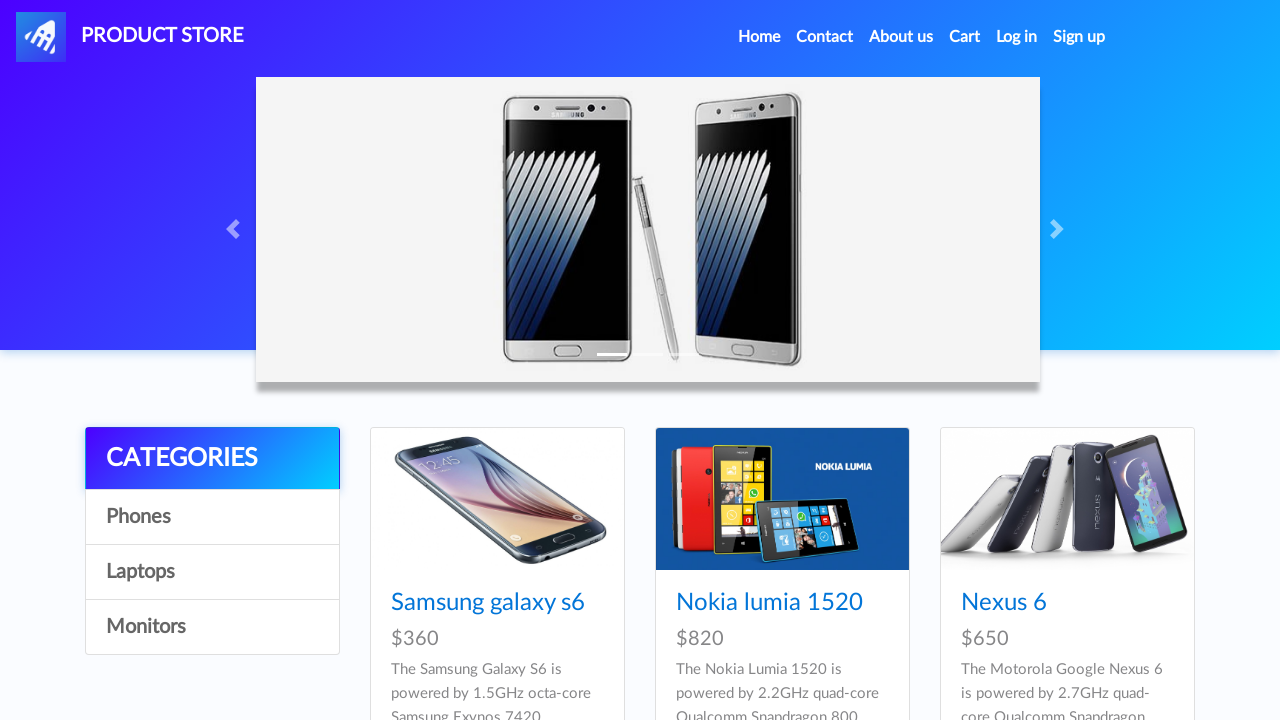

Verified page title contains 'STORE' - correct website detected
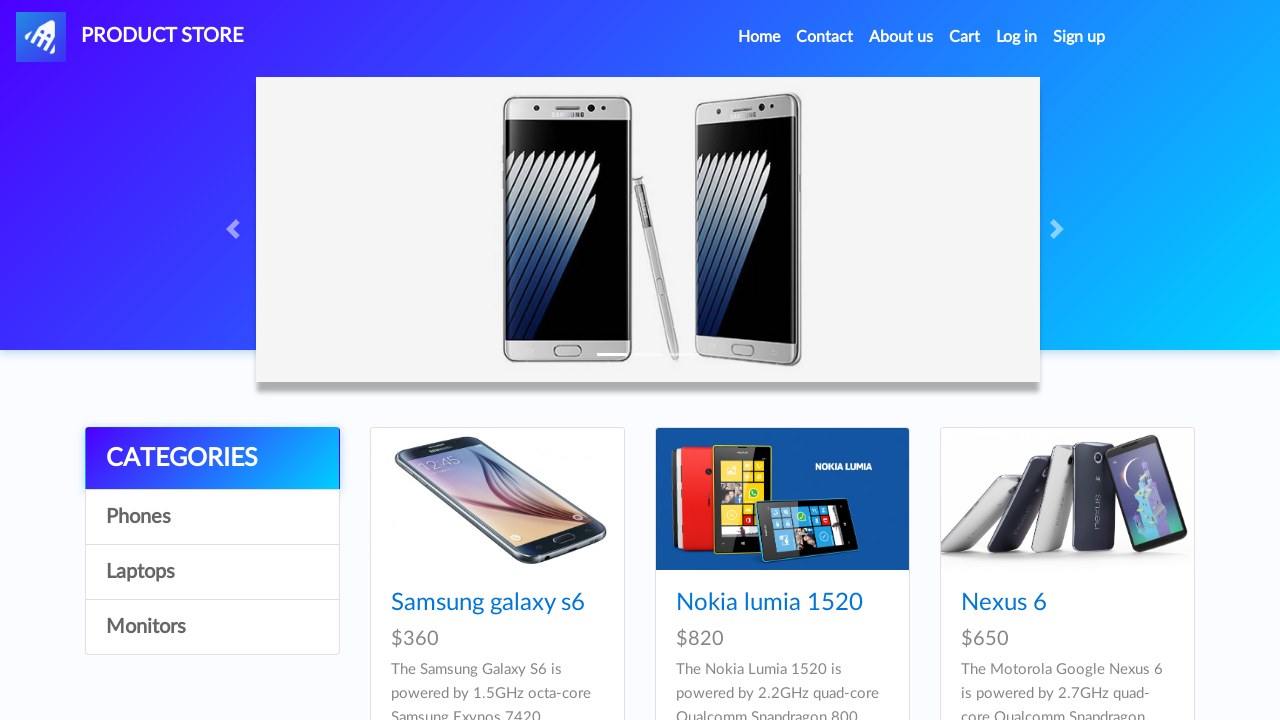

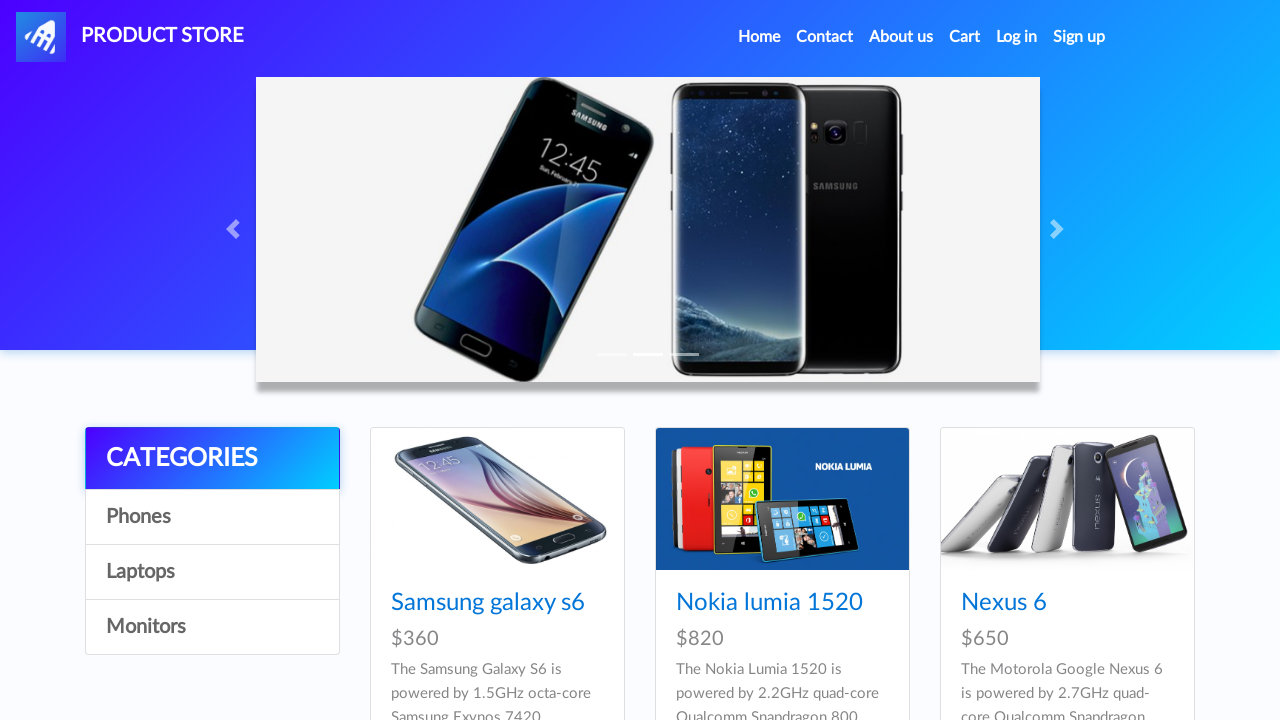